Tests number input field functionality by entering a numeric value and verifying it was correctly captured

Starting URL: http://the-internet.herokuapp.com/inputs

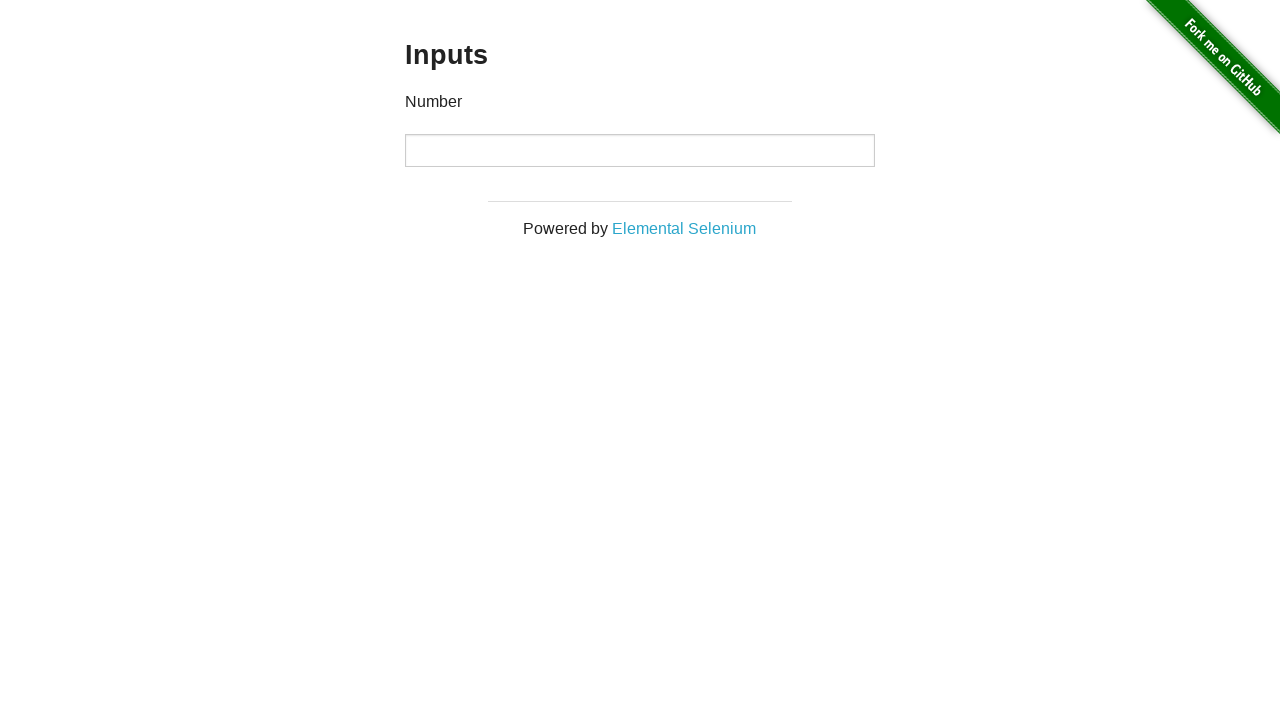

Filled number input field with value '20' on input[type='number']
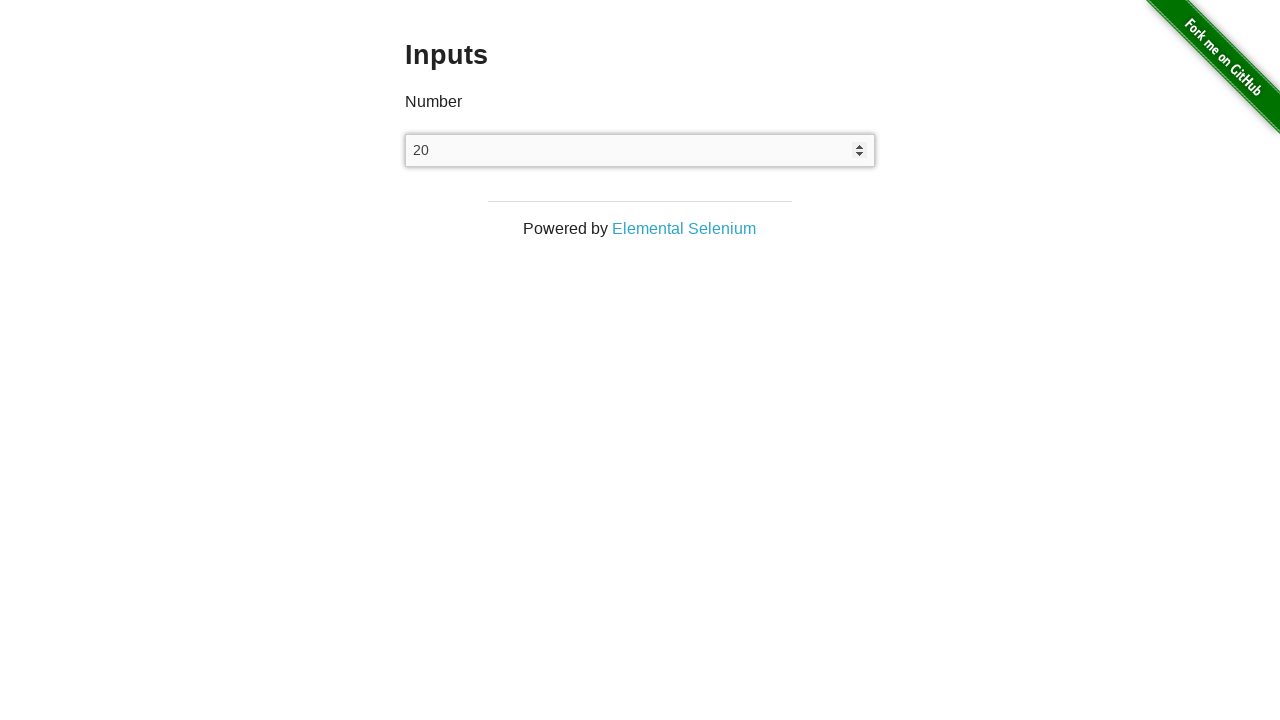

Located the number input field
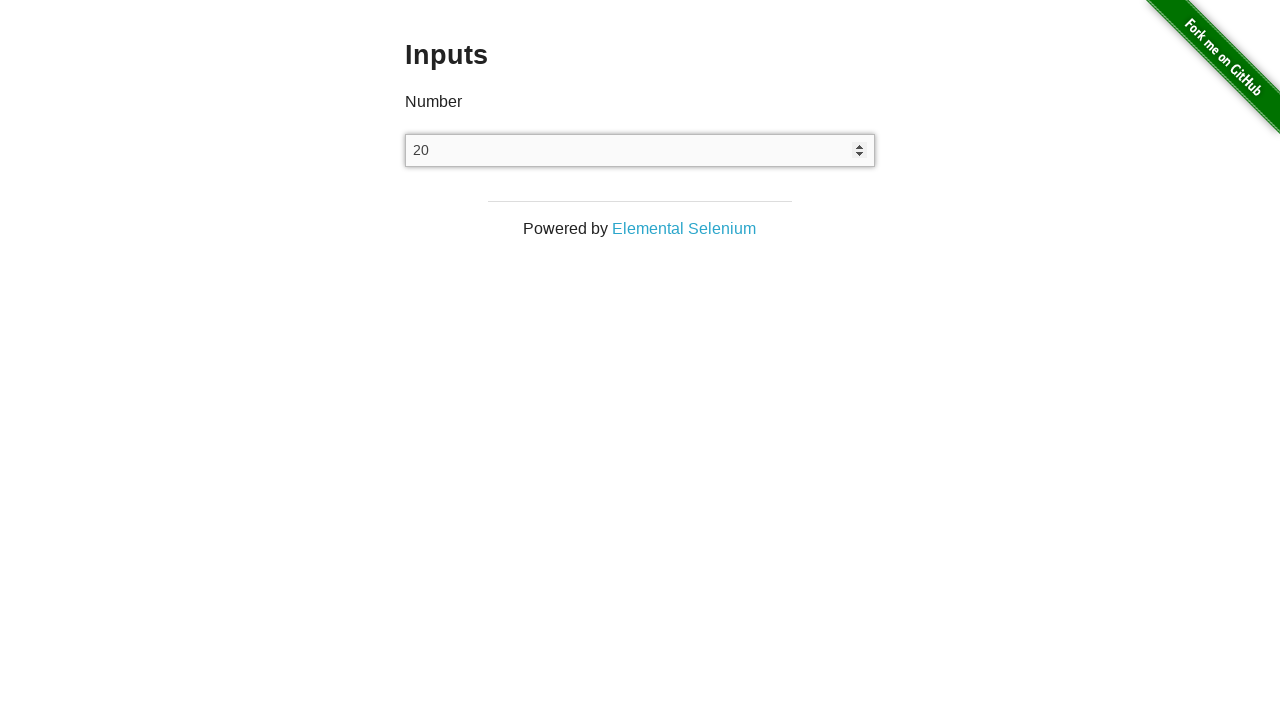

Verified that input field value equals '20'
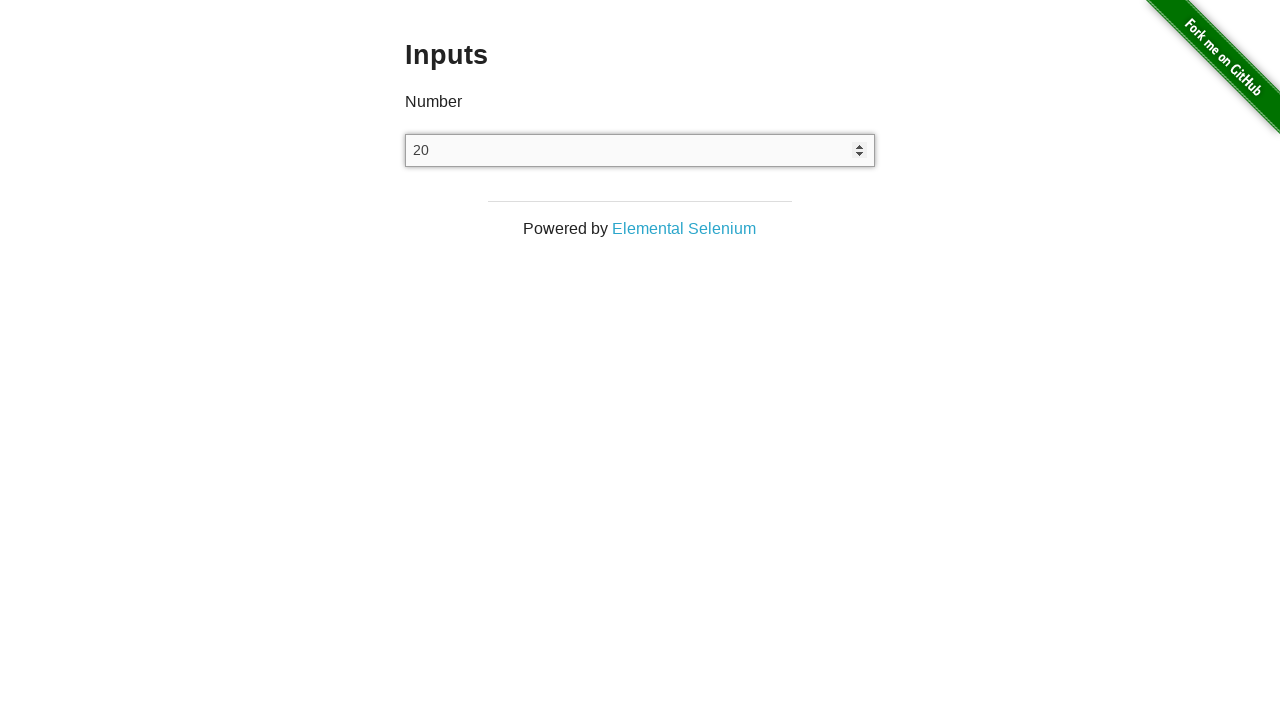

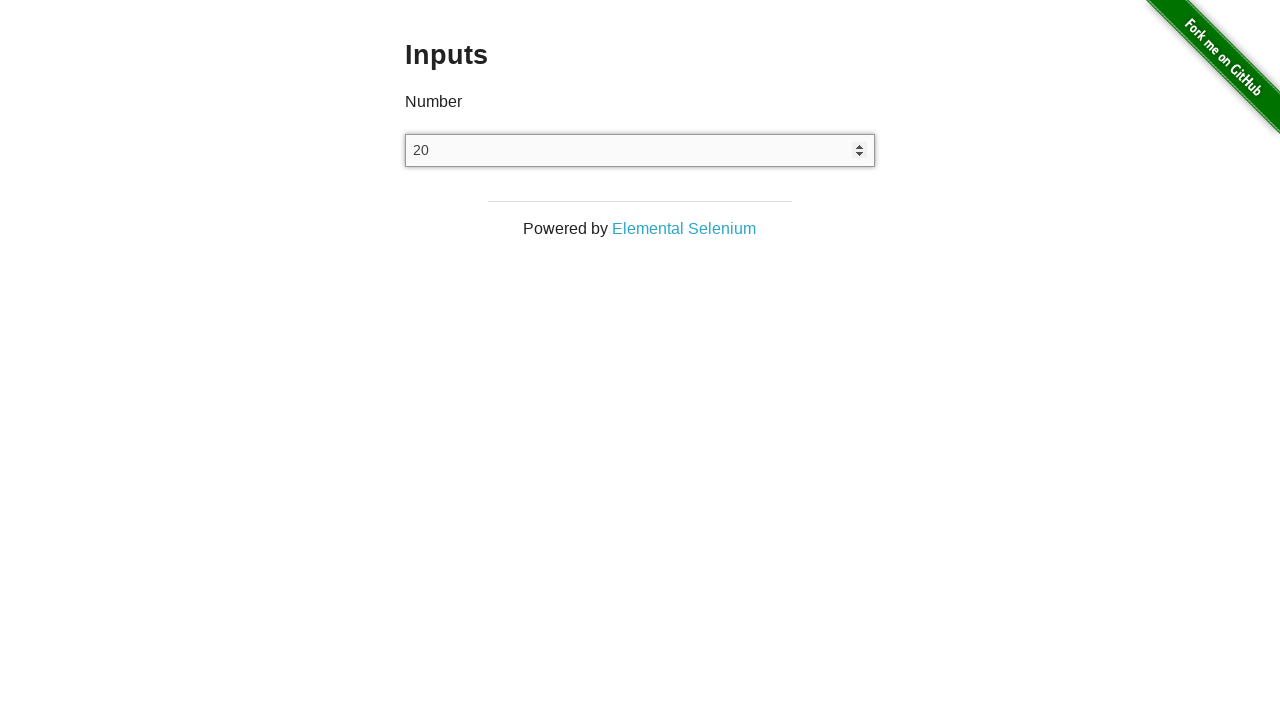